Tests window handling functionality by clicking a link that opens a new window, switching between windows, and verifying page titles and text content in both windows.

Starting URL: https://the-internet.herokuapp.com/windows

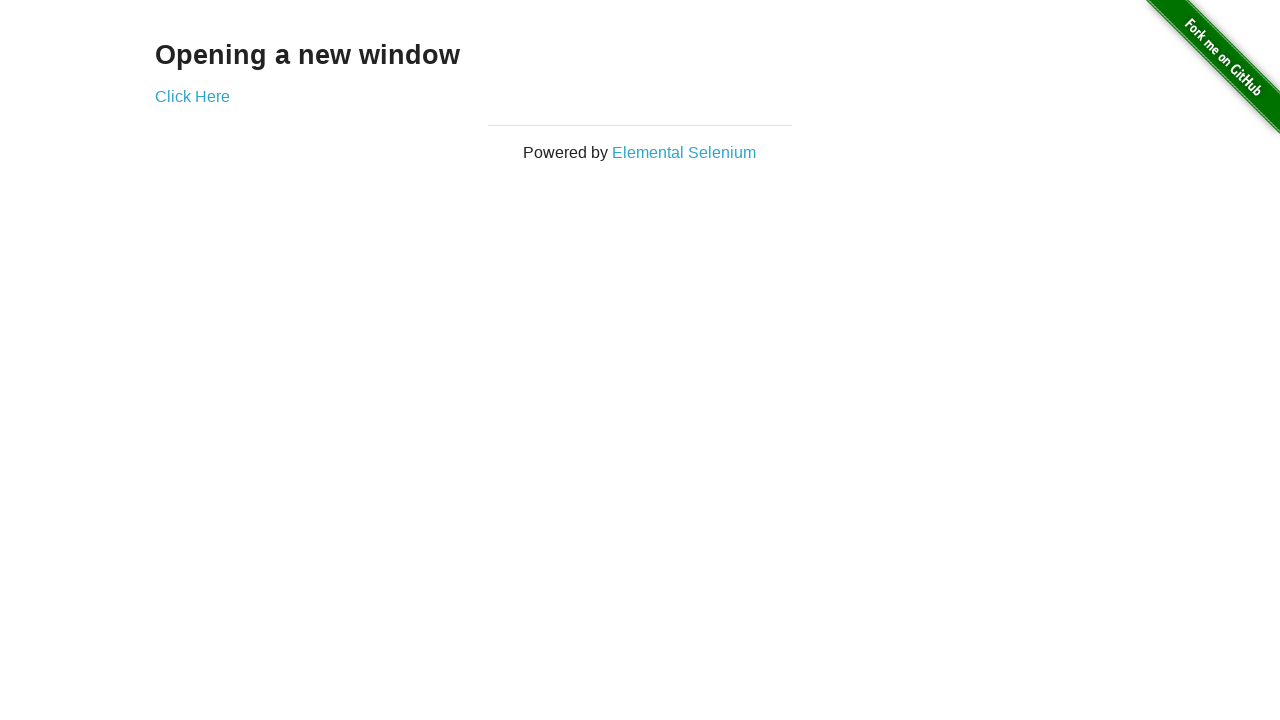

Retrieved heading text from page
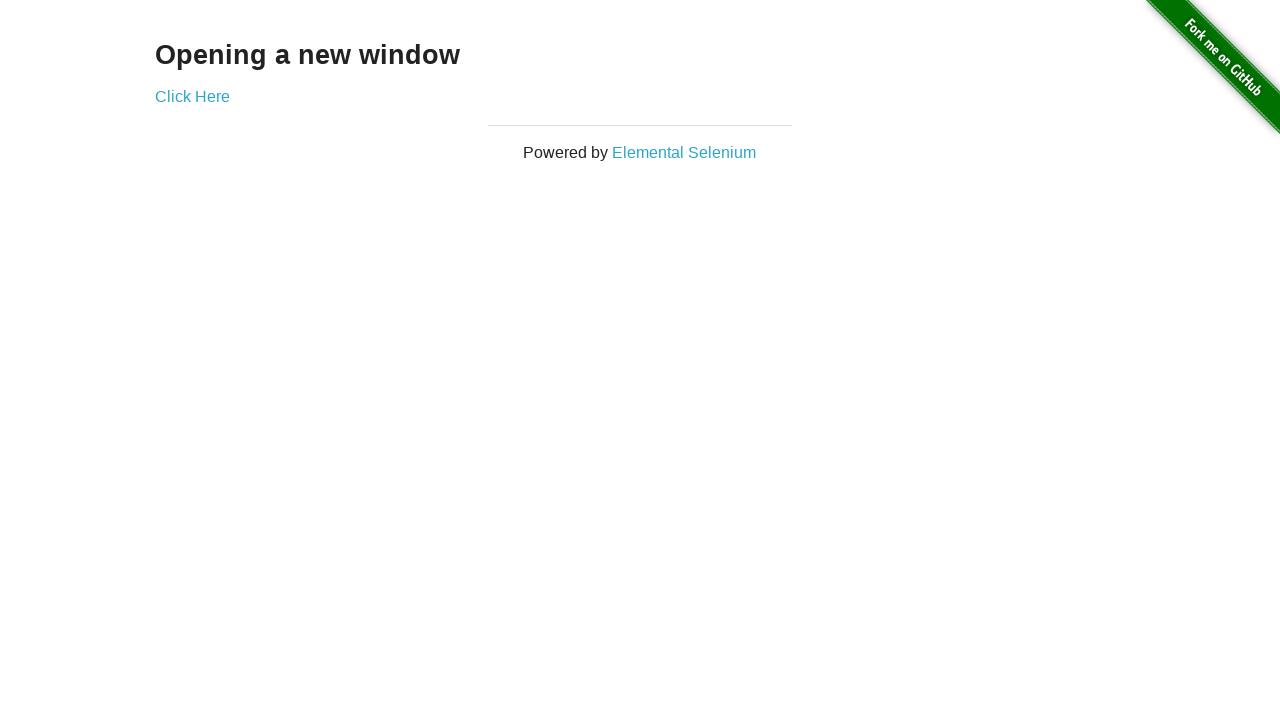

Verified heading text is 'Opening a new window'
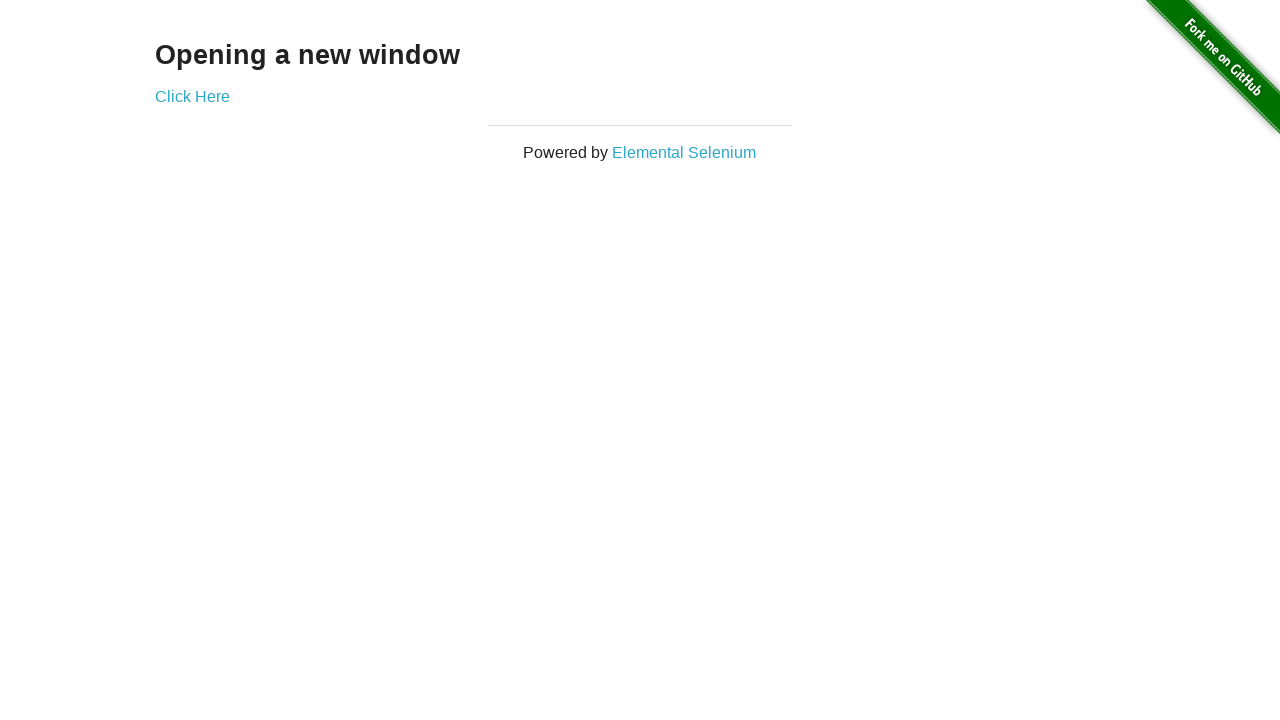

Verified page title is 'The Internet'
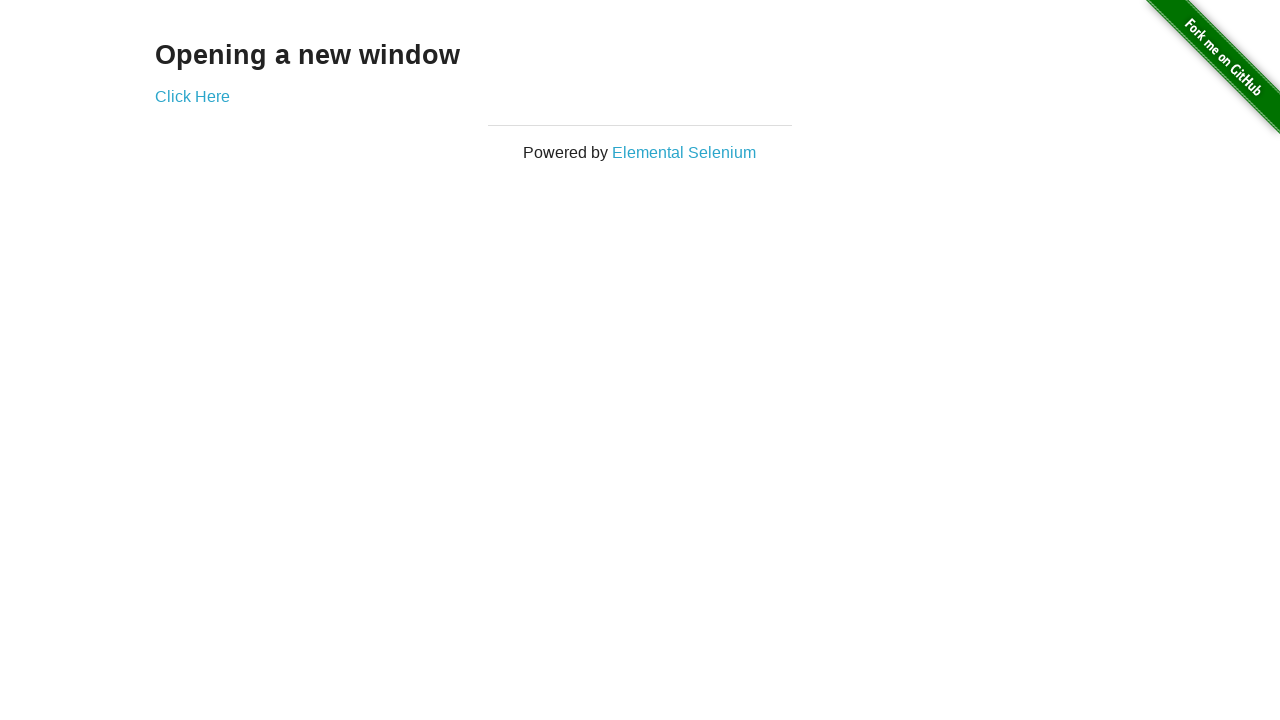

Clicked 'Click Here' link to open new window at (192, 96) on text=Click Here
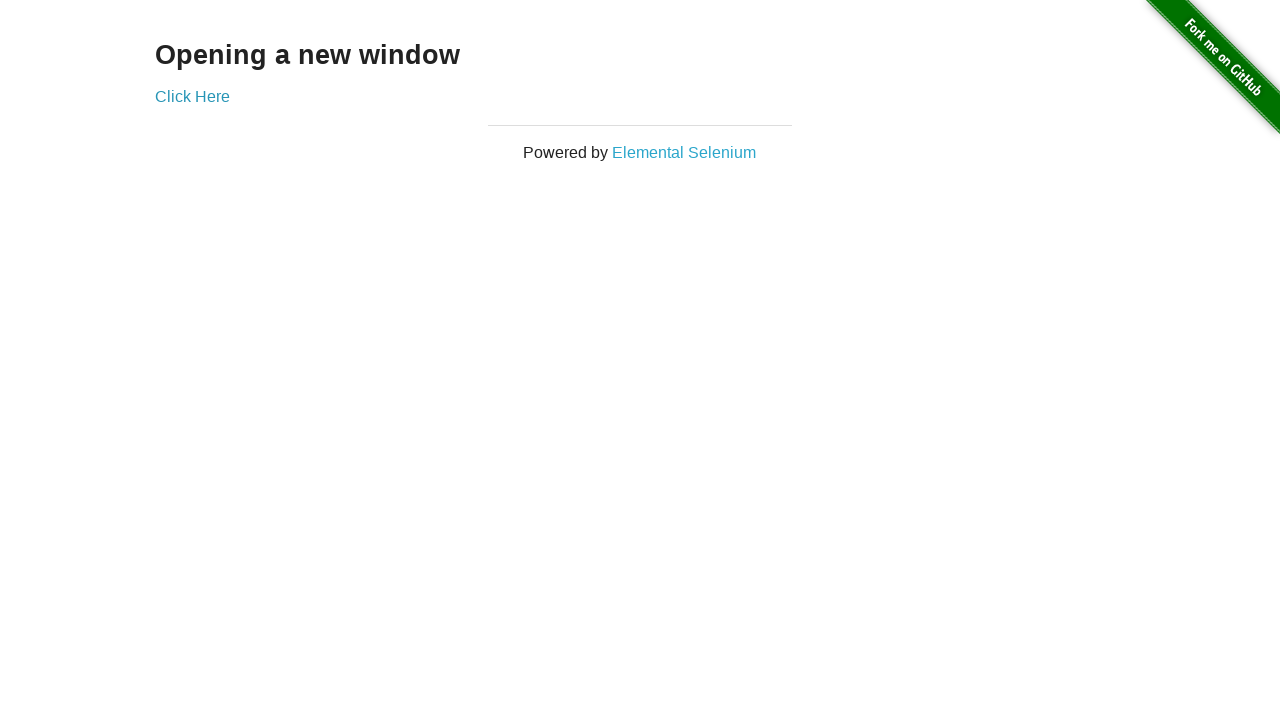

New window loaded and captured
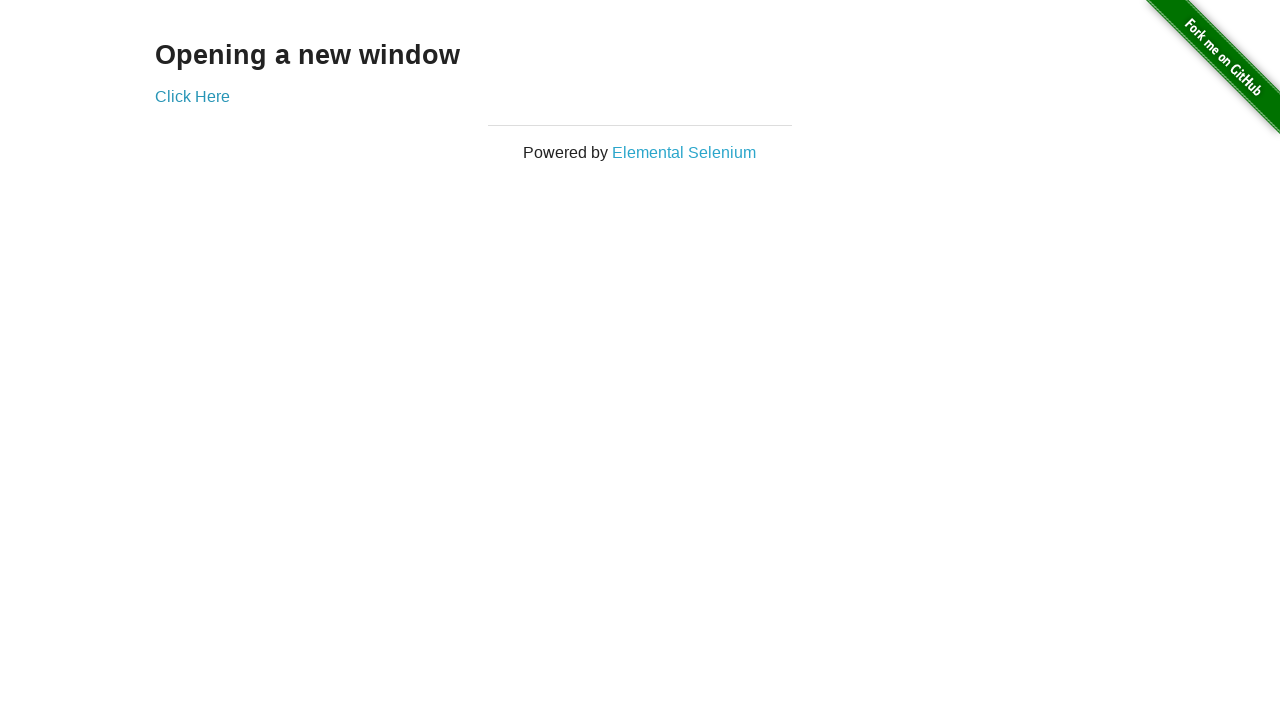

Verified new window title is 'New Window'
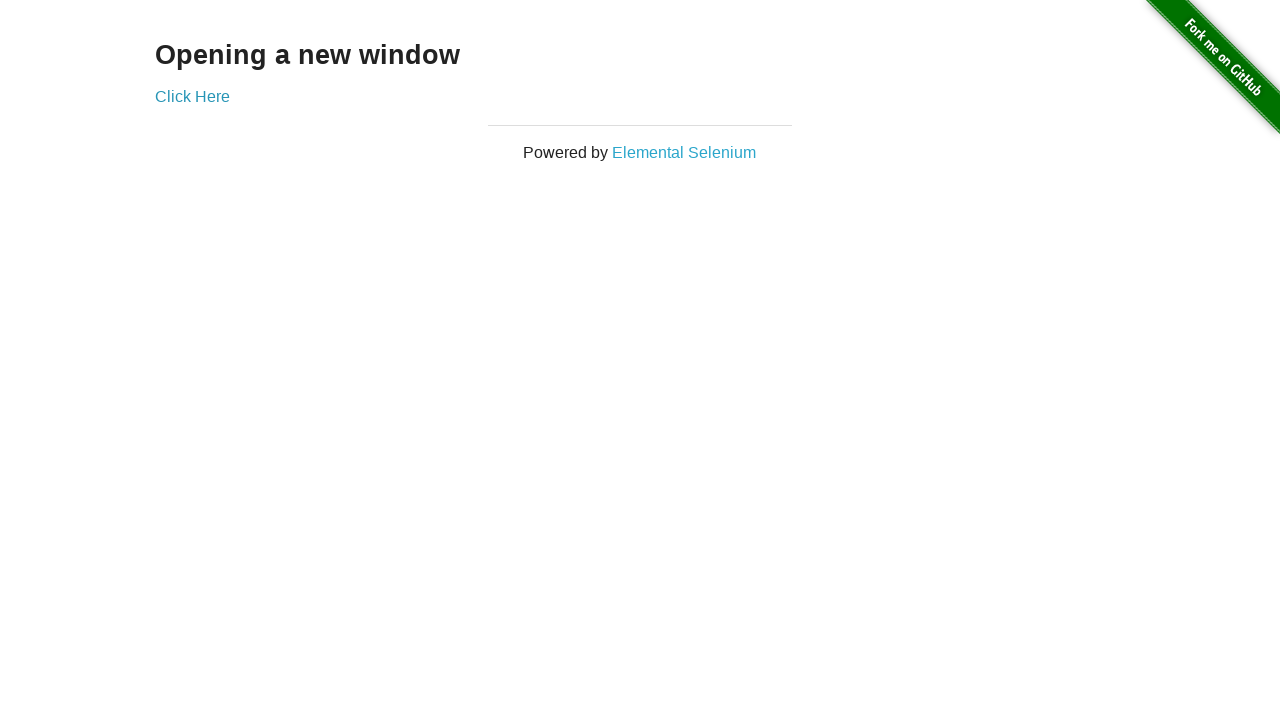

Retrieved heading text from new window
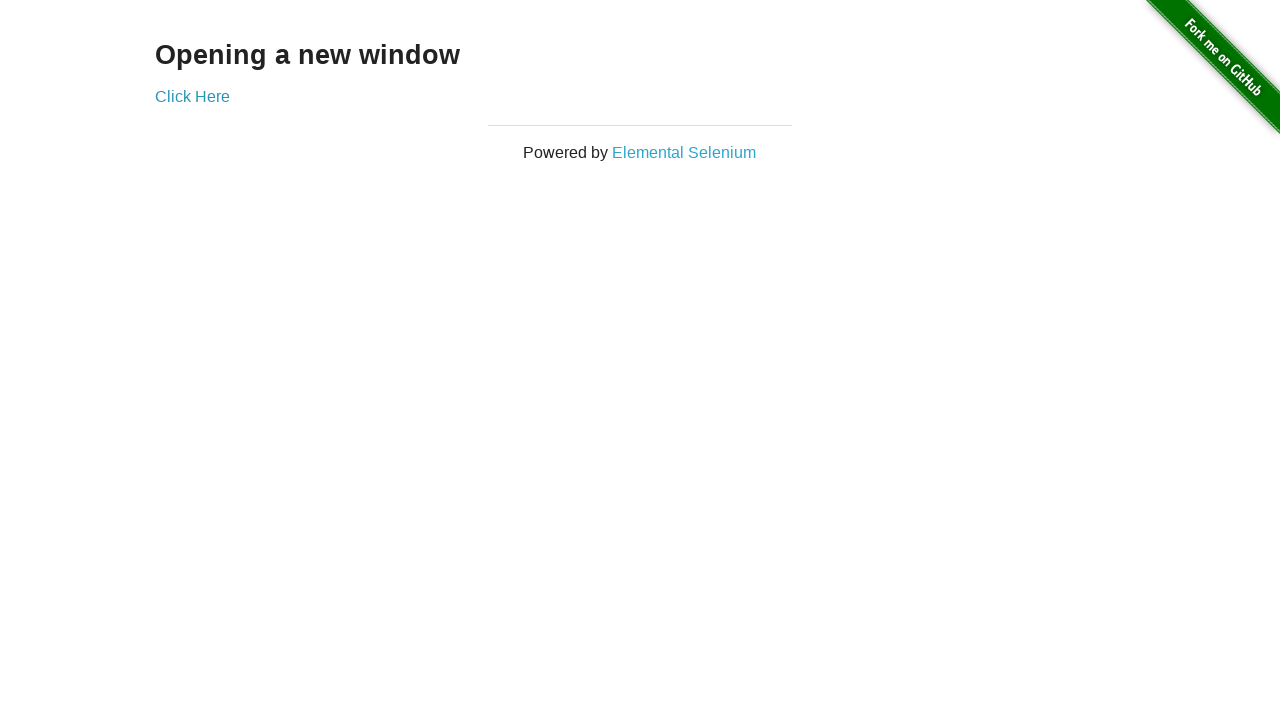

Verified new window heading text is 'New Window'
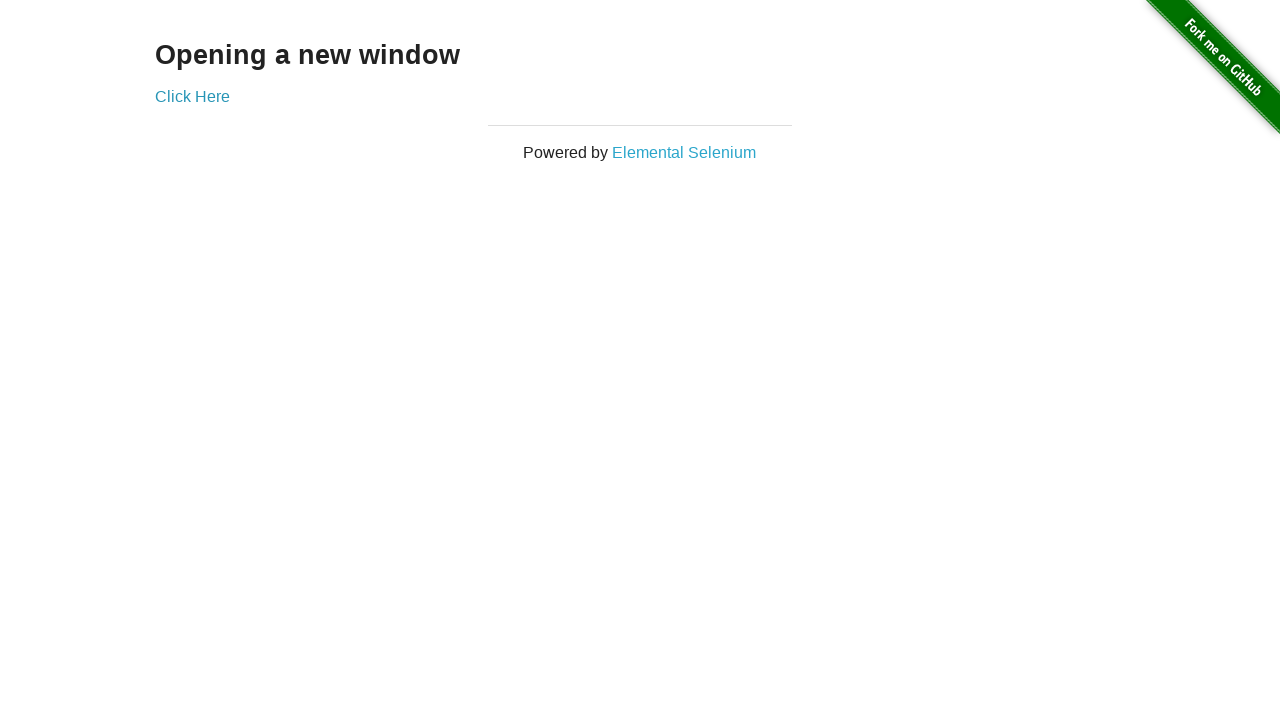

Switched back to original window
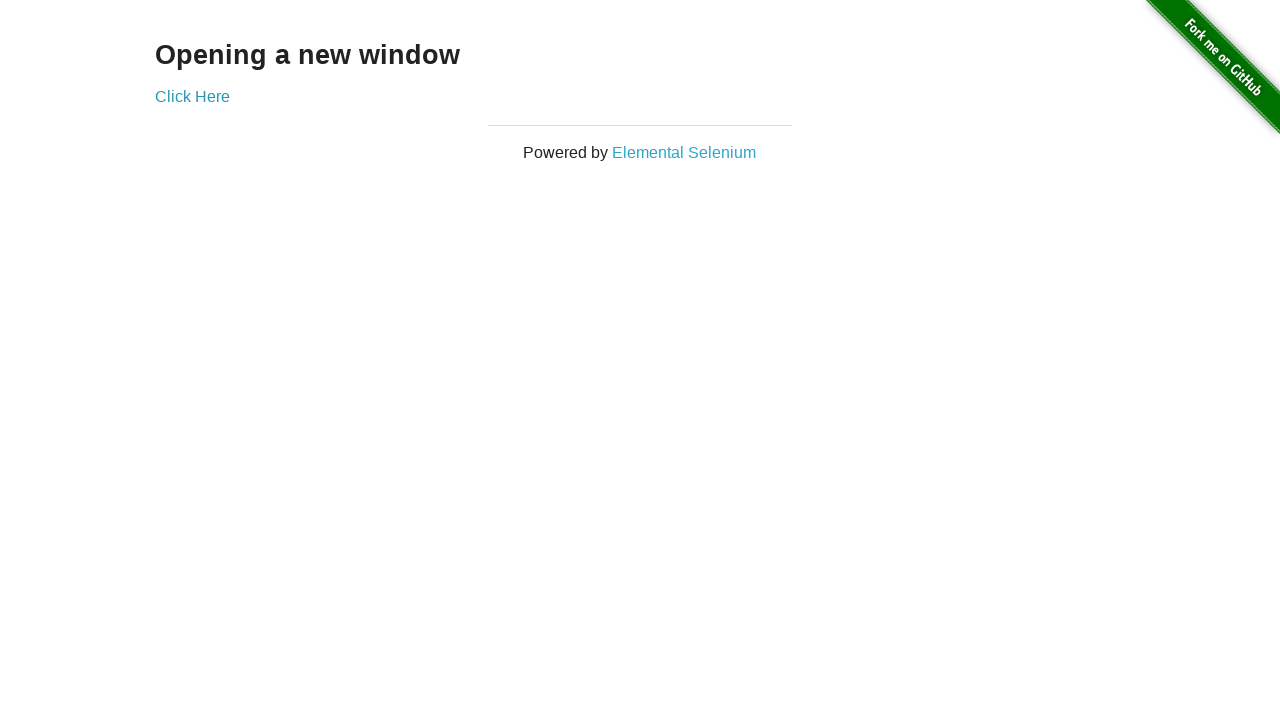

Verified original window title is 'The Internet'
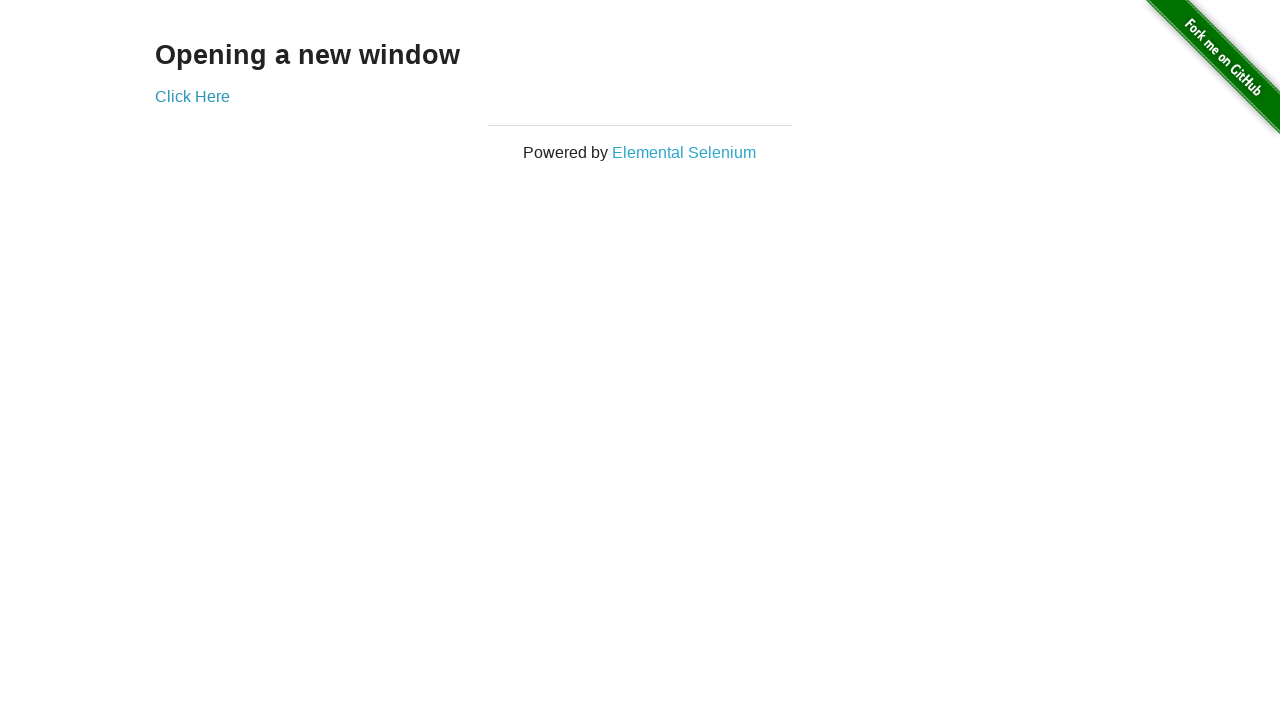

Switched to new window again
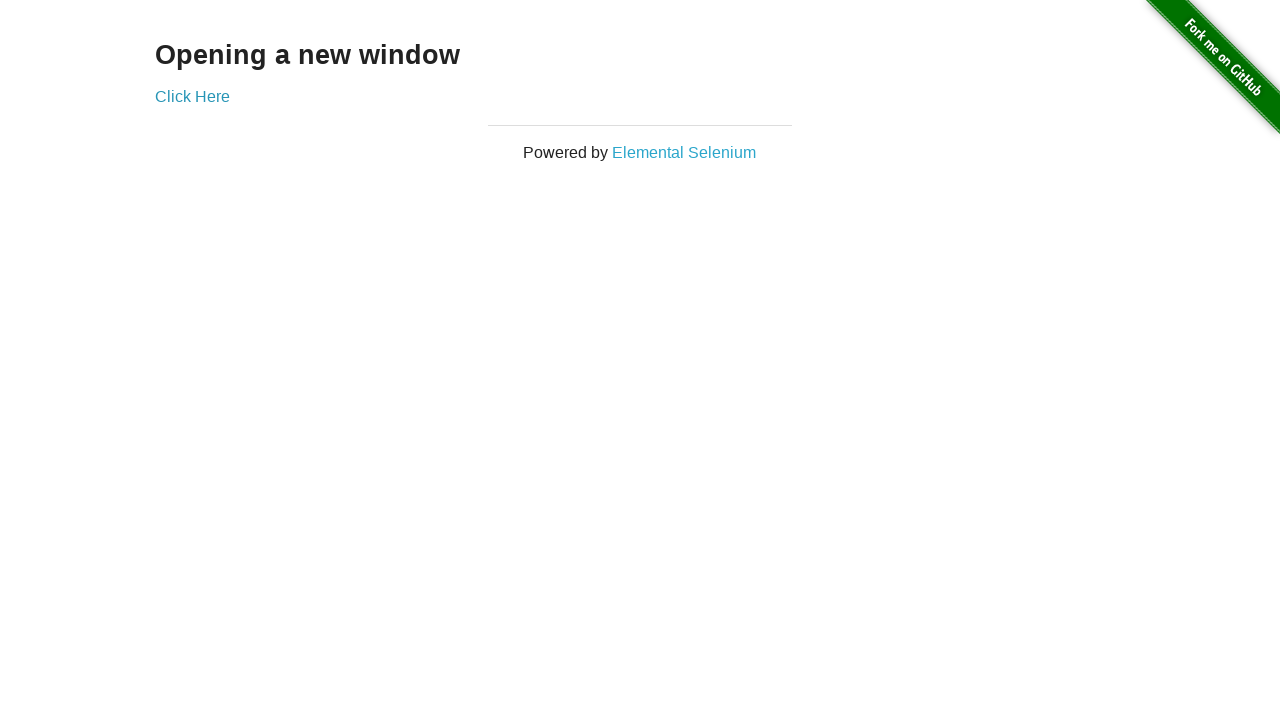

Waited 2000ms in new window
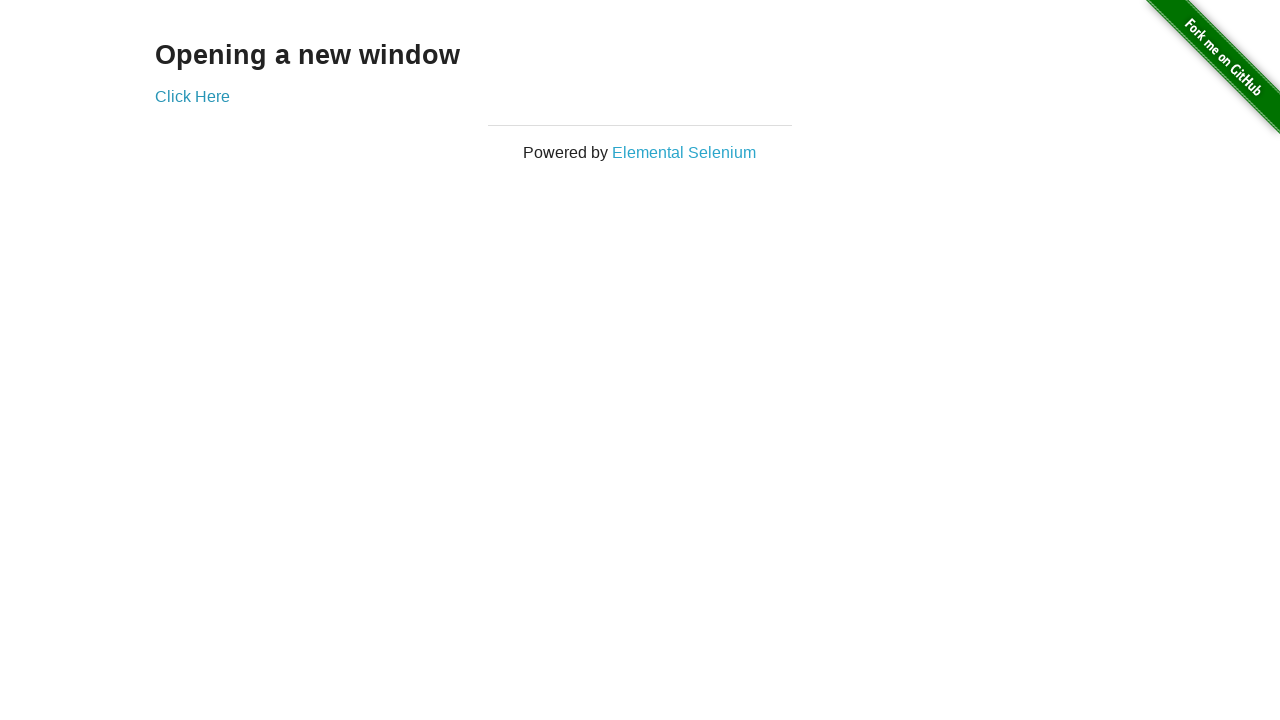

Switched back to original window
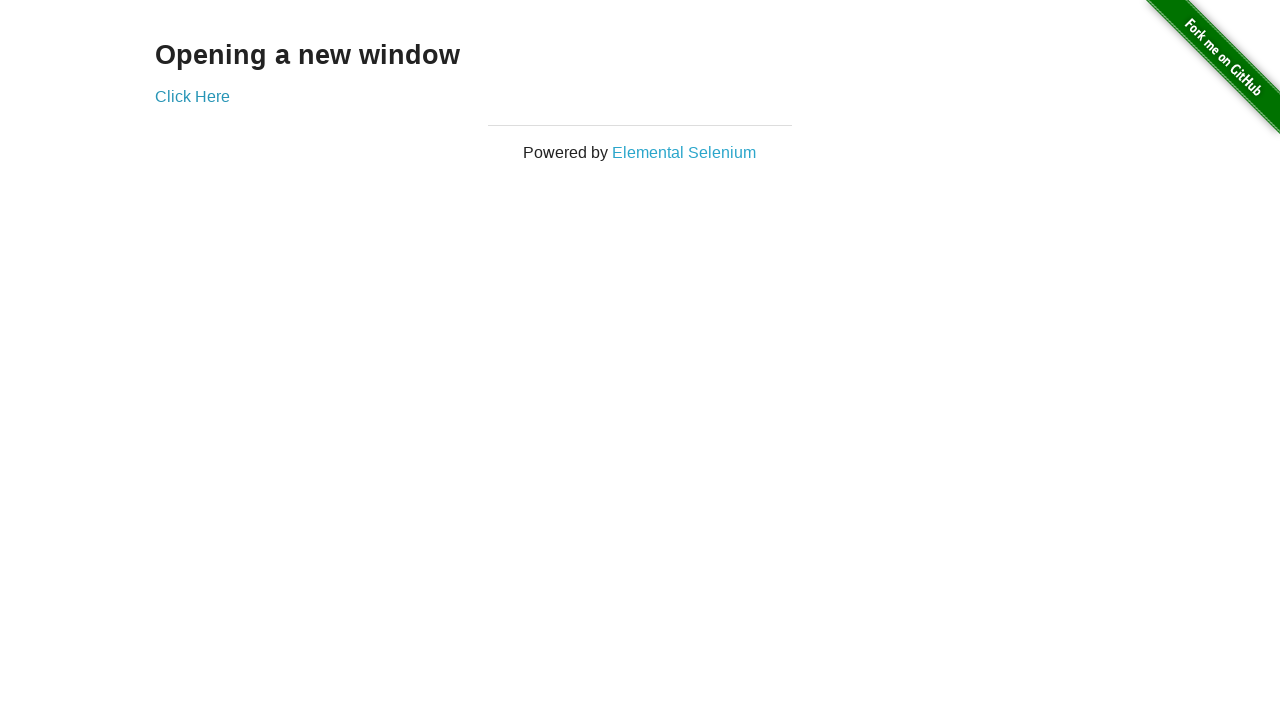

Waited 2000ms in original window
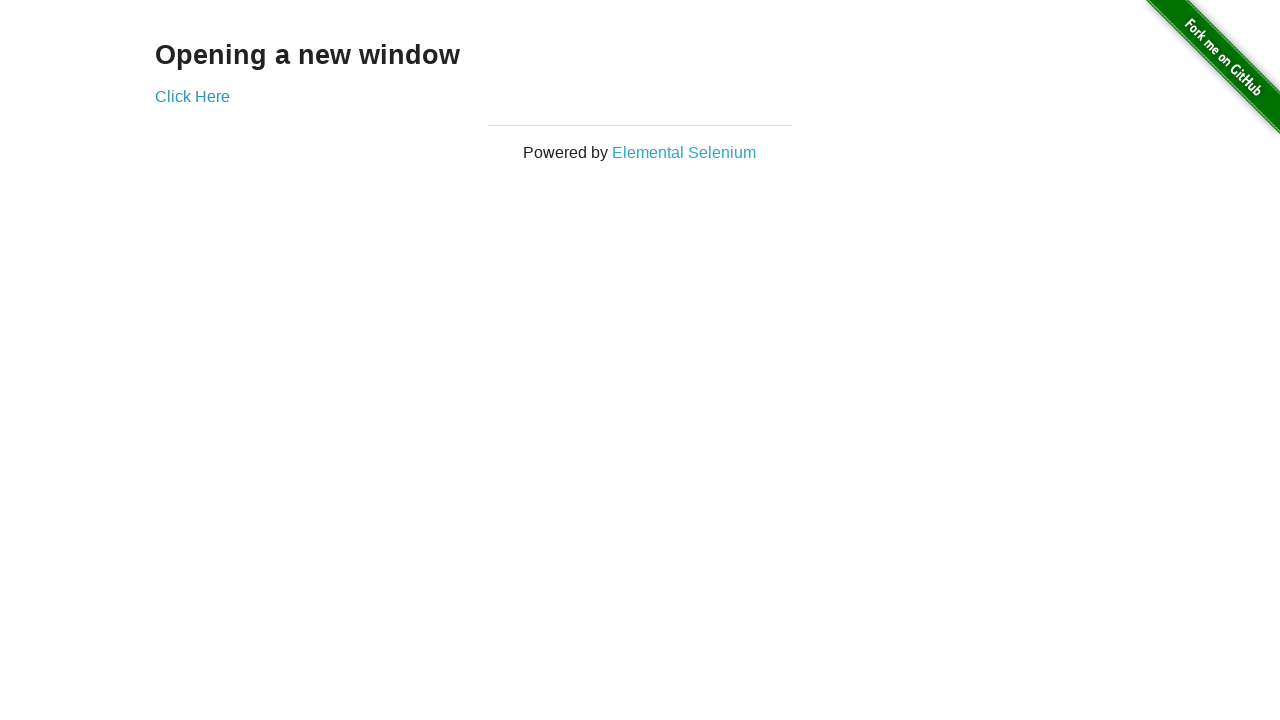

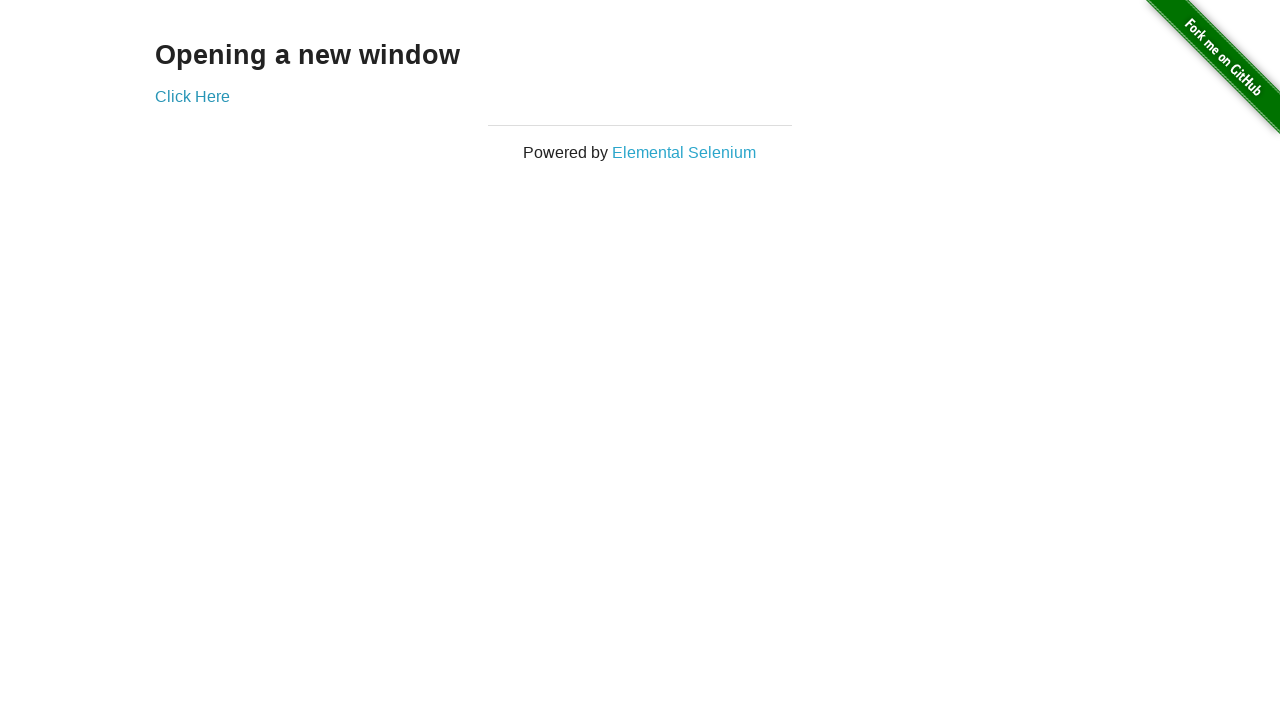